Tests iframe navigation by clicking on nested iframe link, switching between frames, extracting email text from one frame and entering it in another frame's input field

Starting URL: https://demoapps.qspiders.com/ui/frames?sublist=0

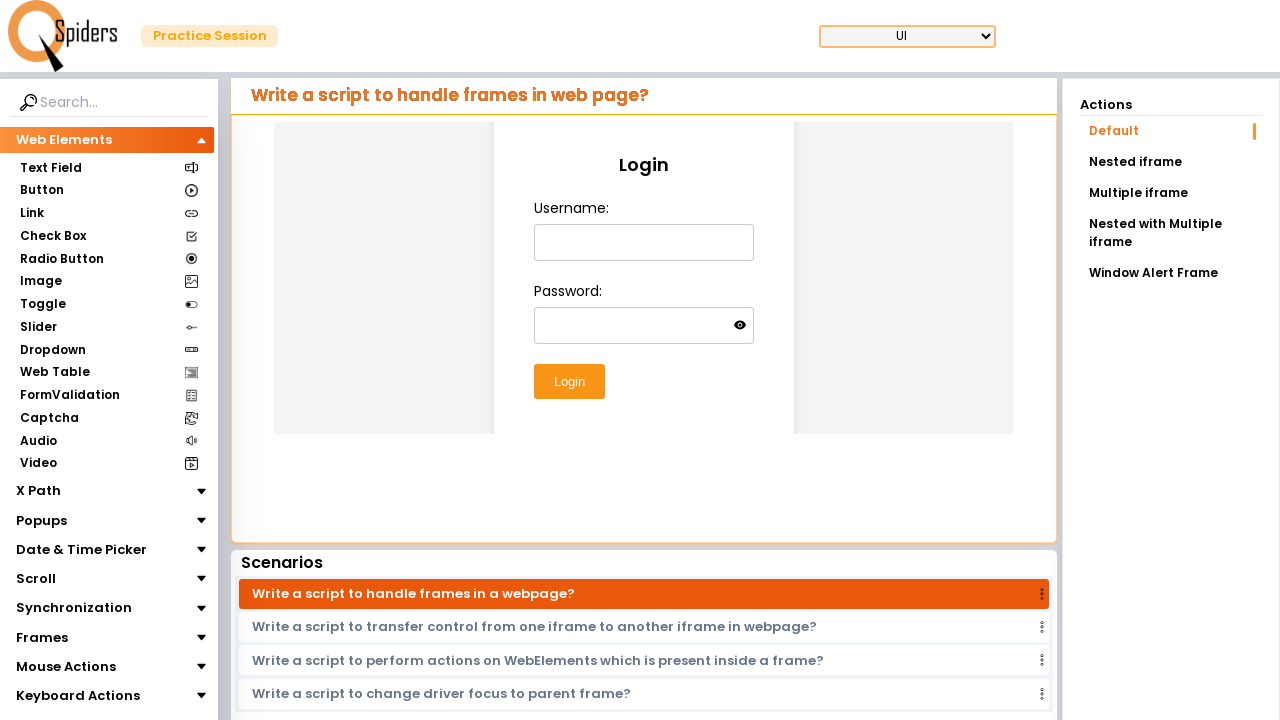

Clicked on 'Nested iframe' link at (1171, 162) on a:has-text('Nested iframe')
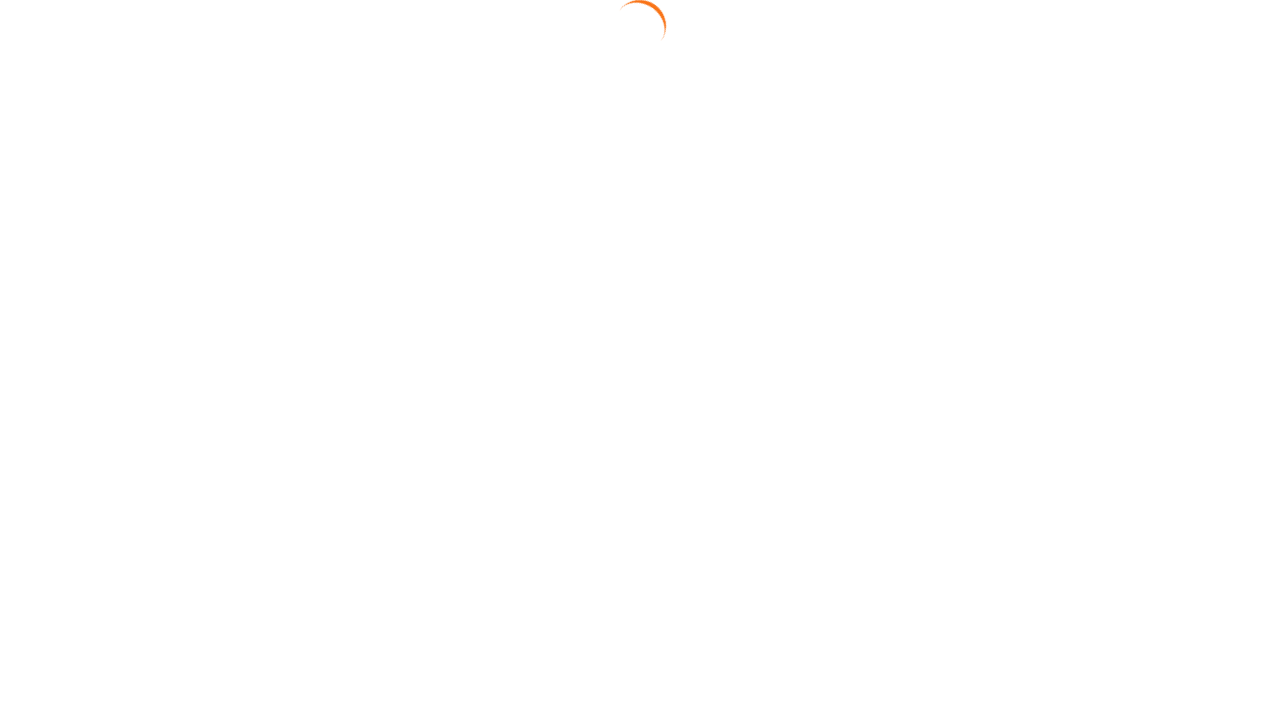

Switched to the first iframe
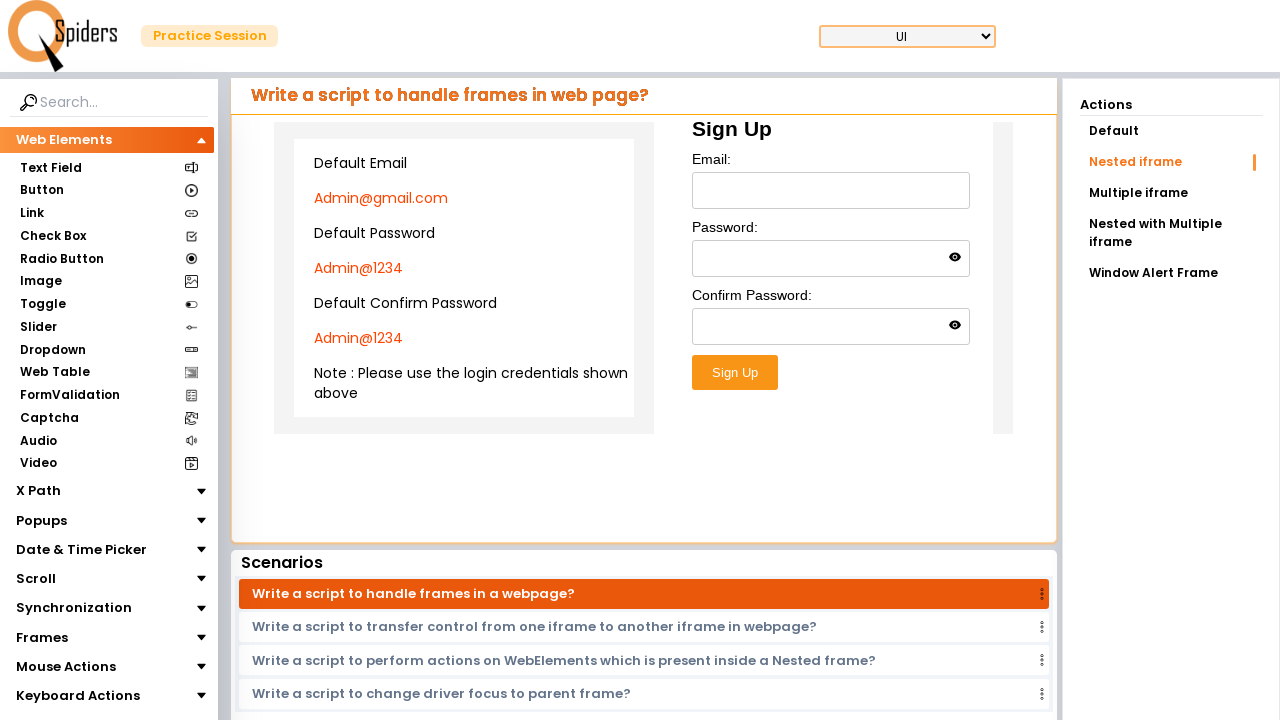

Extracted email text from first iframe: Admin@gmail.com
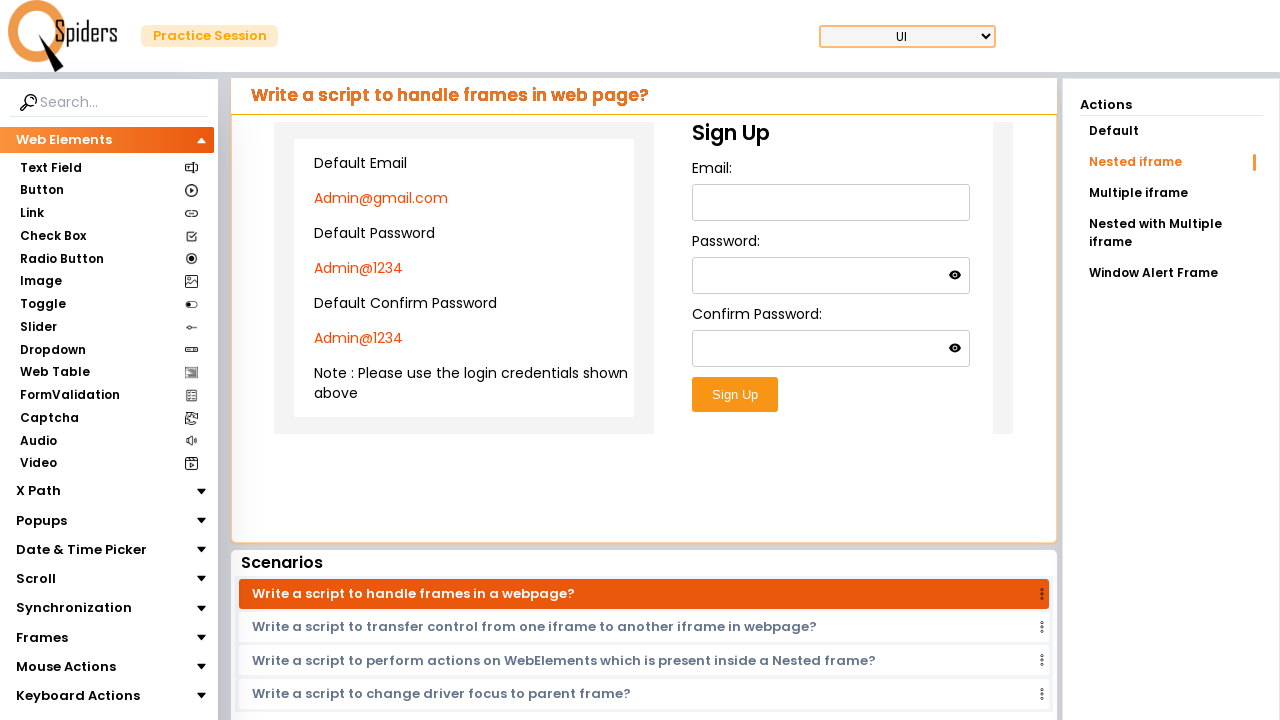

Switched to nested iframe within the first iframe
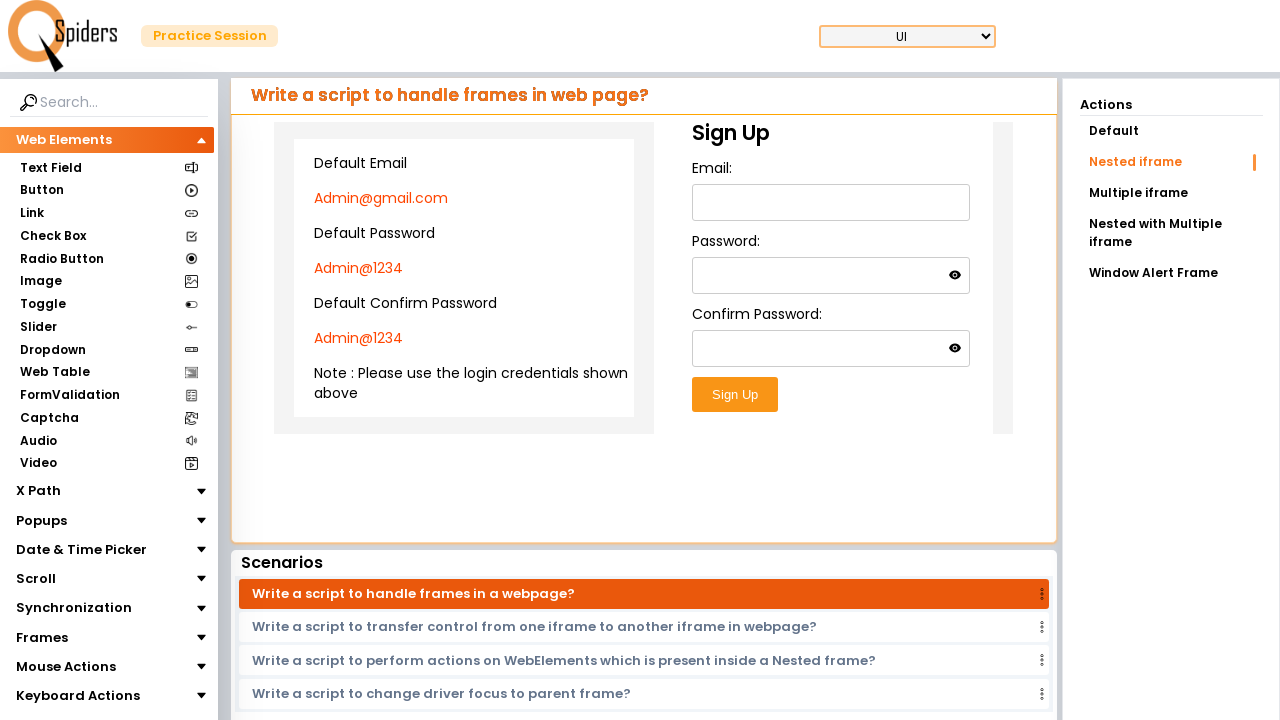

Filled email input field in nested frame with: Admin@gmail.com on iframe >> nth=0 >> internal:control=enter-frame >> iframe >> nth=0 >> internal:c
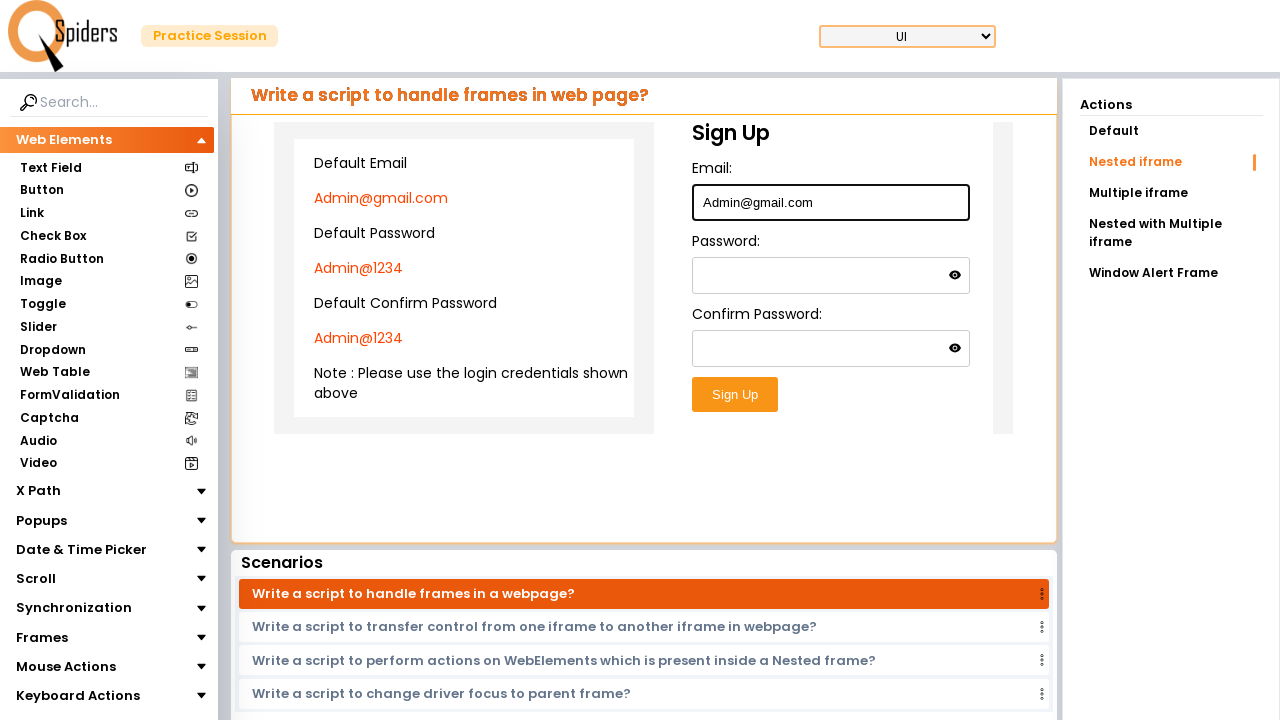

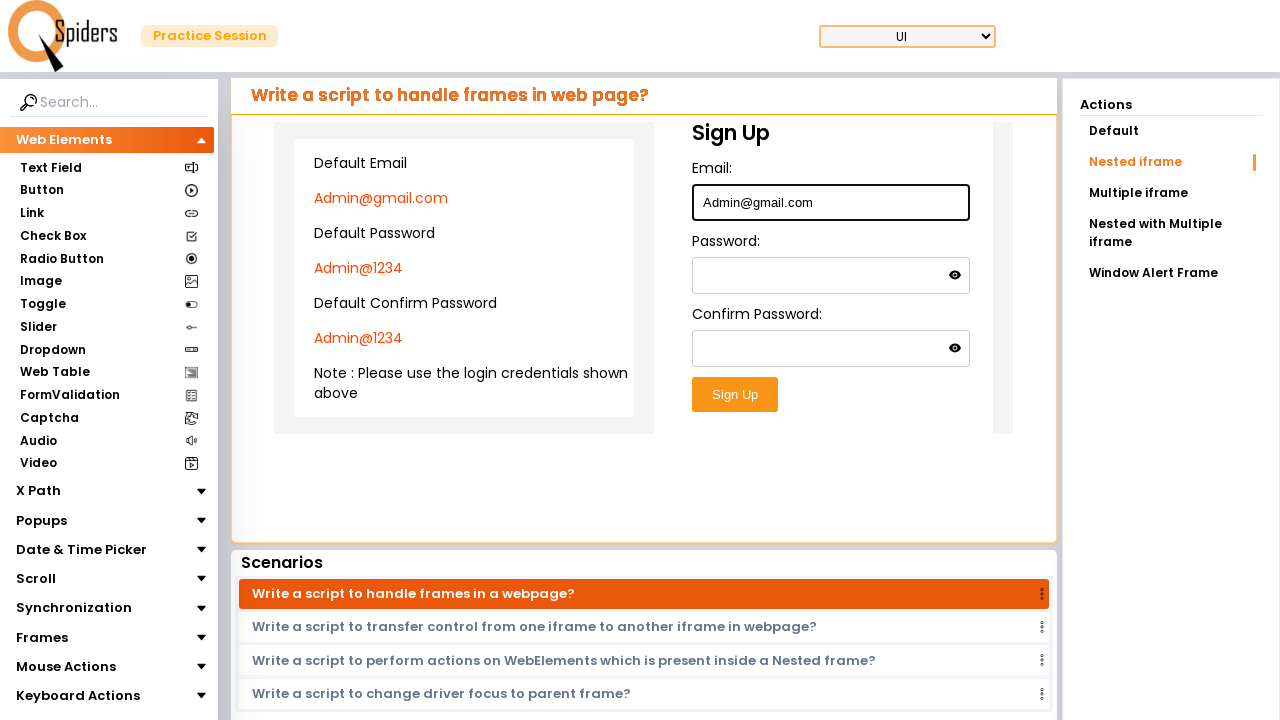